Tests right-click context menu functionality by performing a context click on a designated element on a jQuery context menu demo page.

Starting URL: https://swisnl.github.io/jQuery-contextMenu/demo.html

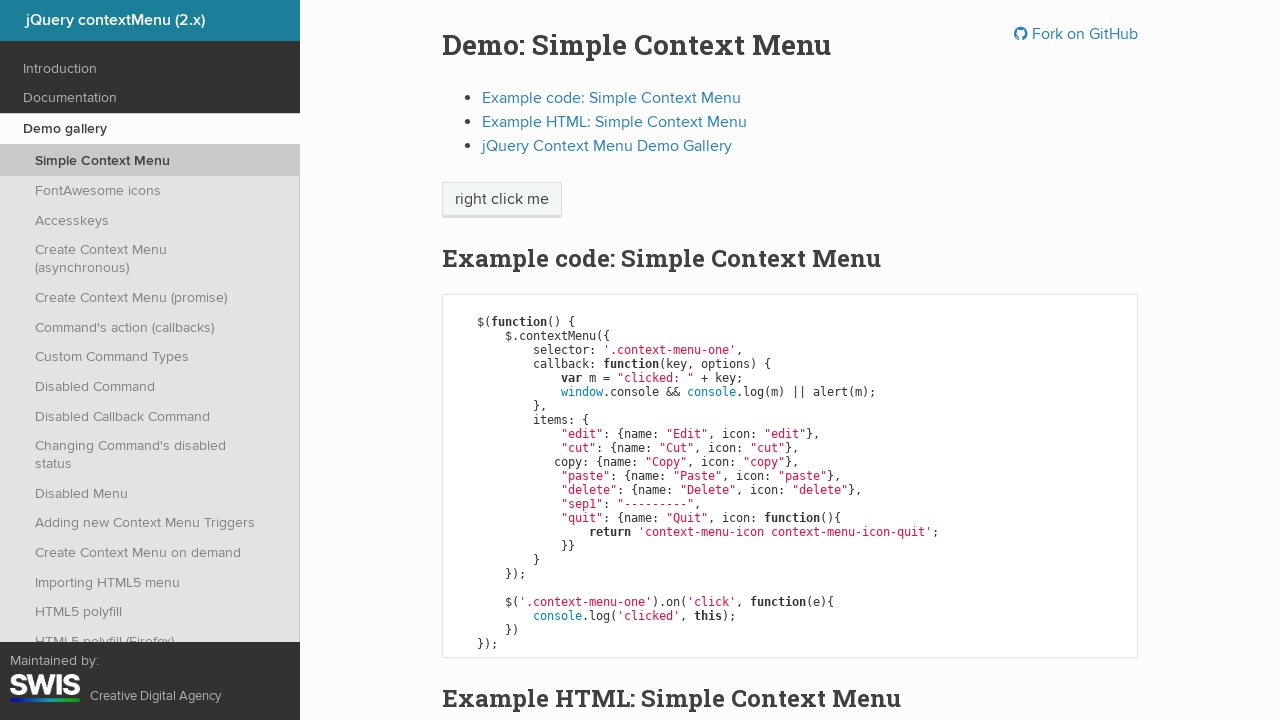

Located right-click target element with text 'right click me'
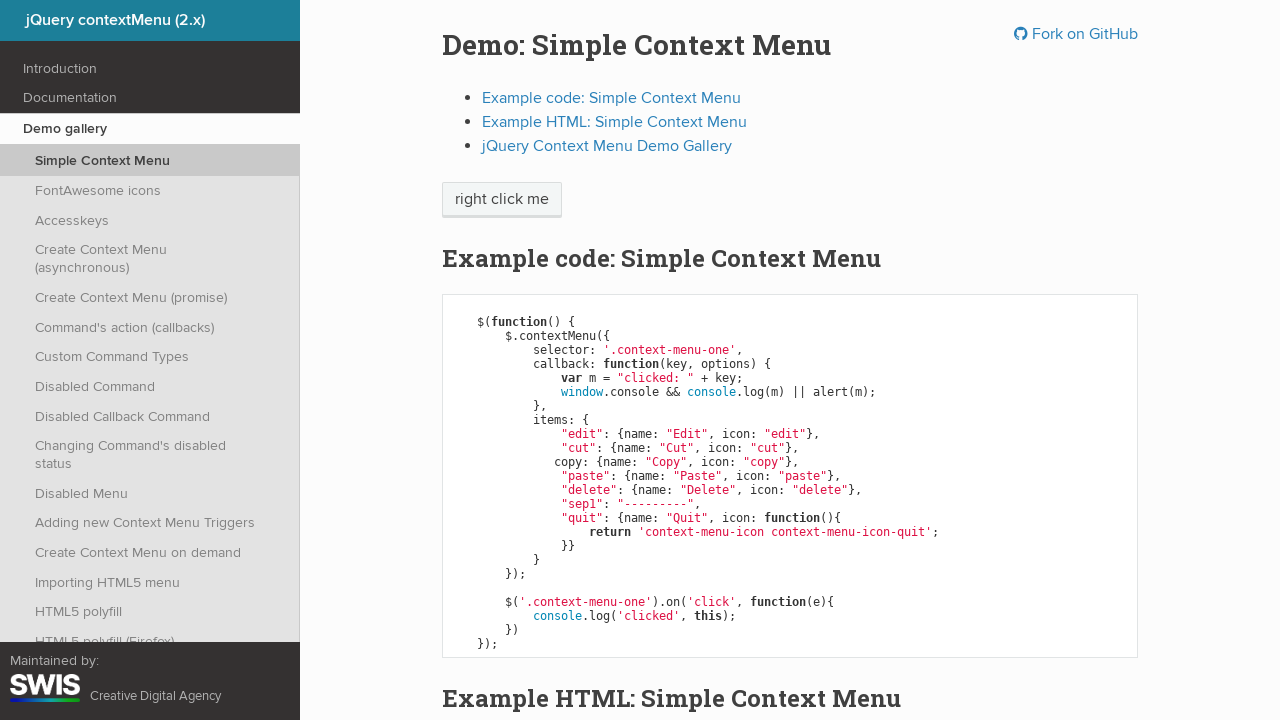

Performed right-click (context click) on the target element at (502, 200) on xpath=//span[text()='right click me']
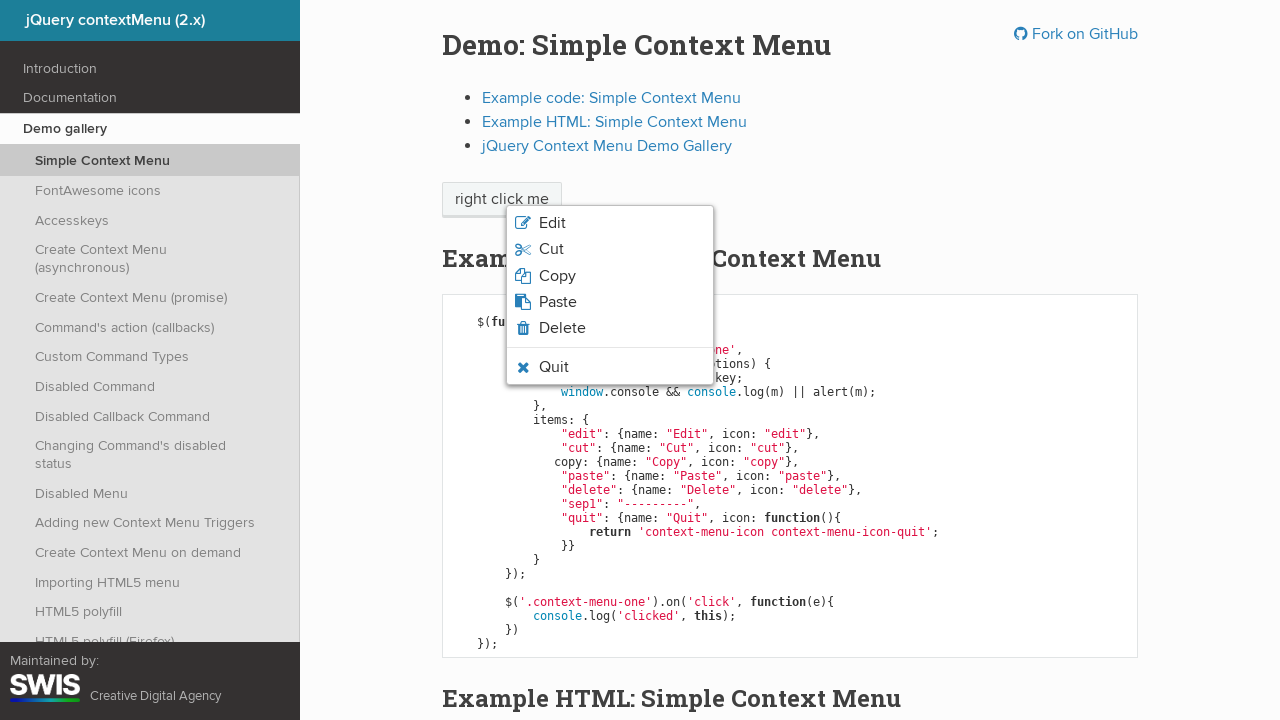

Context menu appeared and became visible
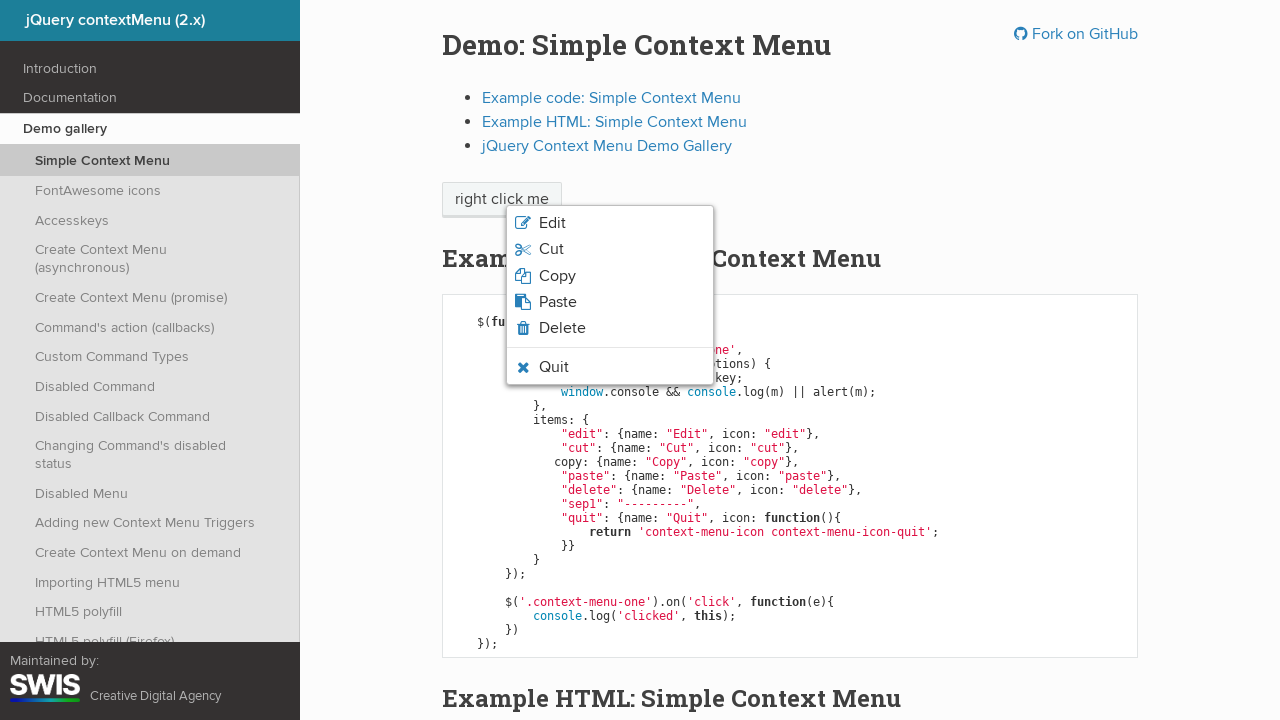

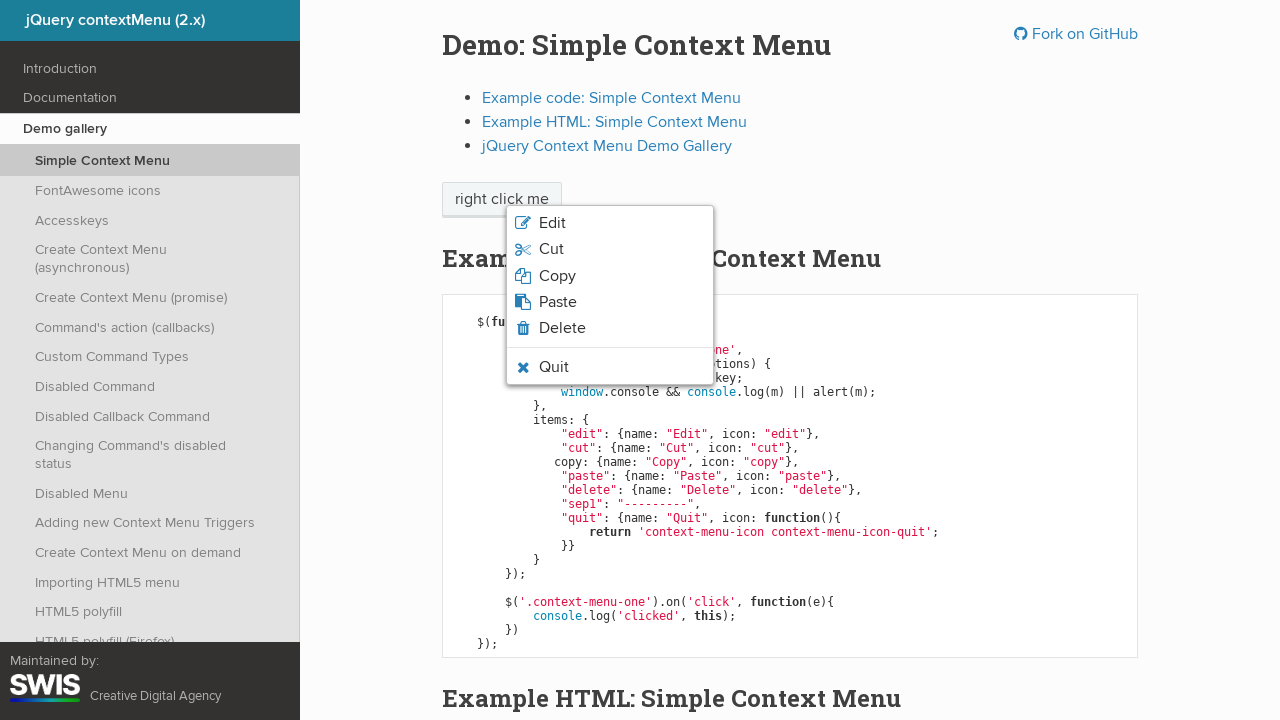